Tests the triangle identifier with equal sides (2, 2, 2) to verify it correctly identifies an equilateral triangle

Starting URL: https://testpages.eviltester.com/styled/apps/triangle/triangle001.html

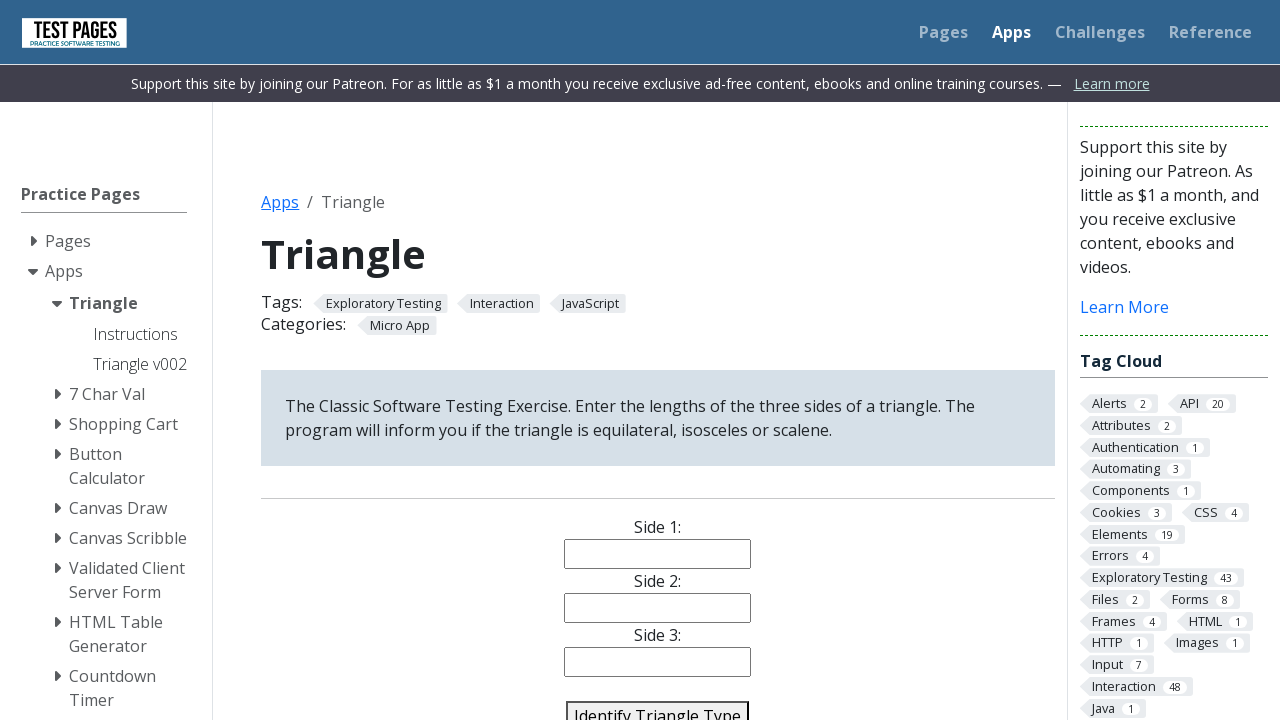

Navigated to triangle identifier test page
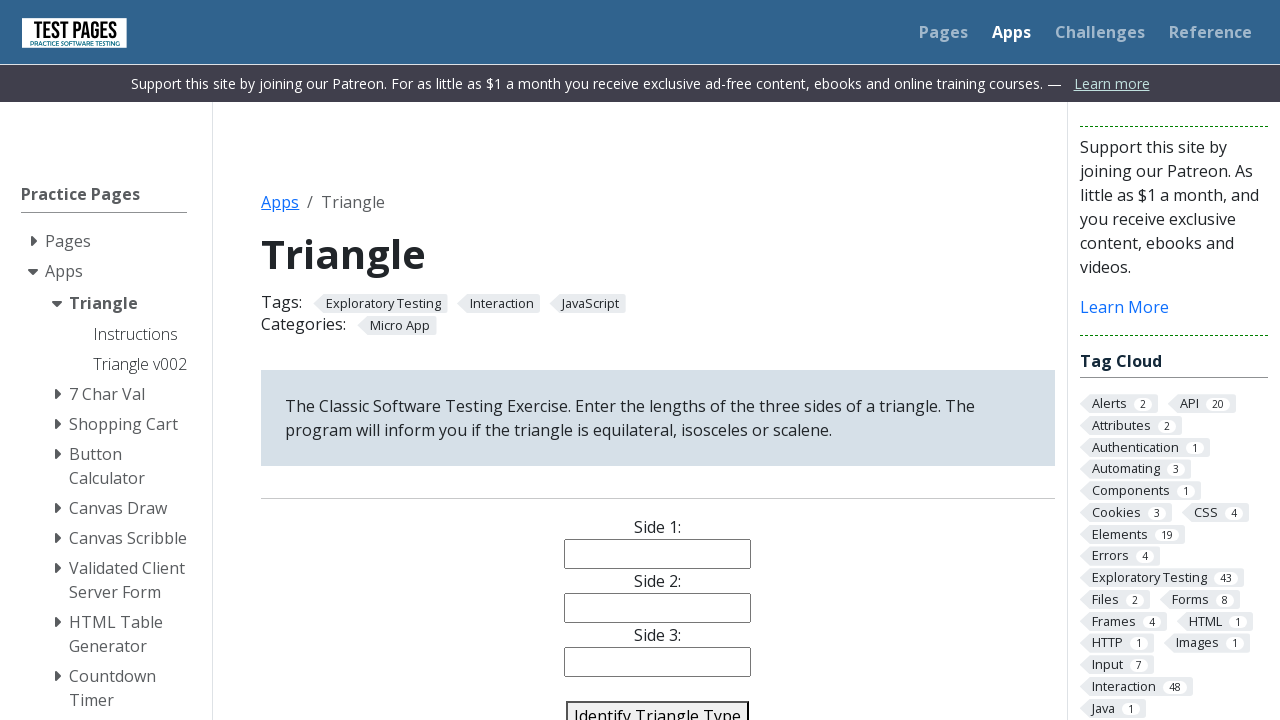

Filled side 1 field with value '2' on #side1
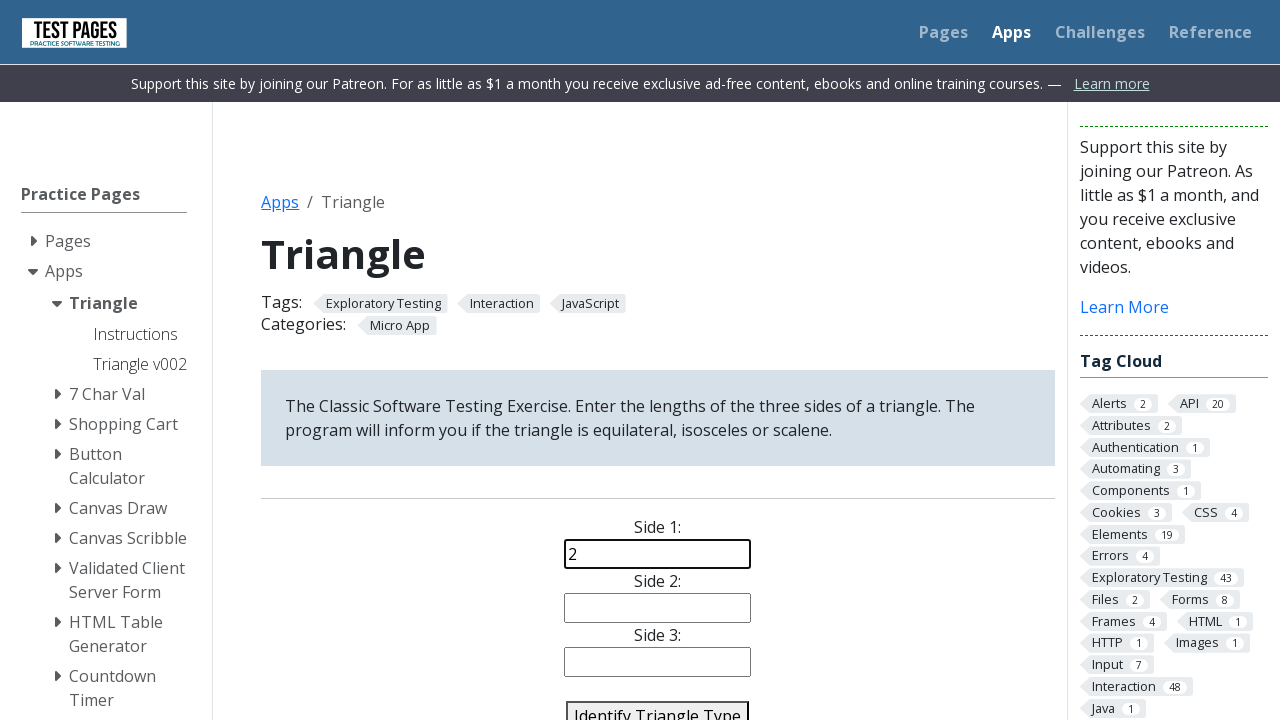

Filled side 2 field with value '2' on #side2
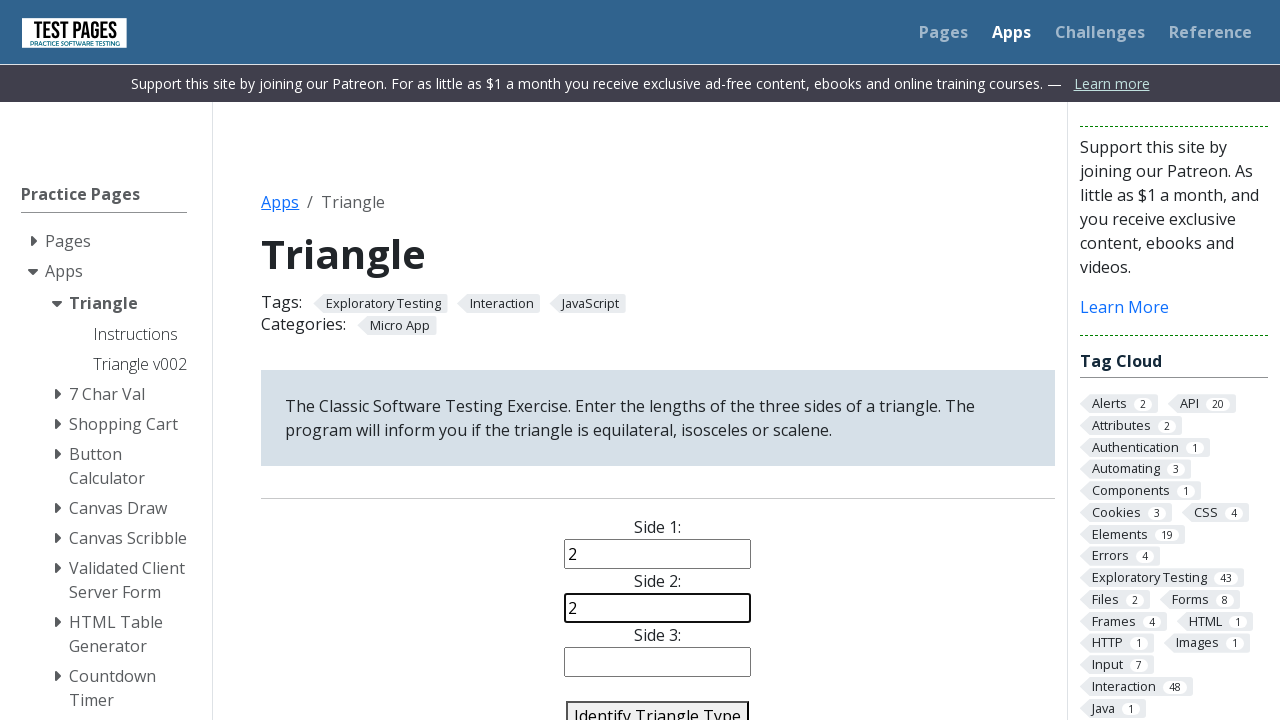

Filled side 3 field with value '2' on #side3
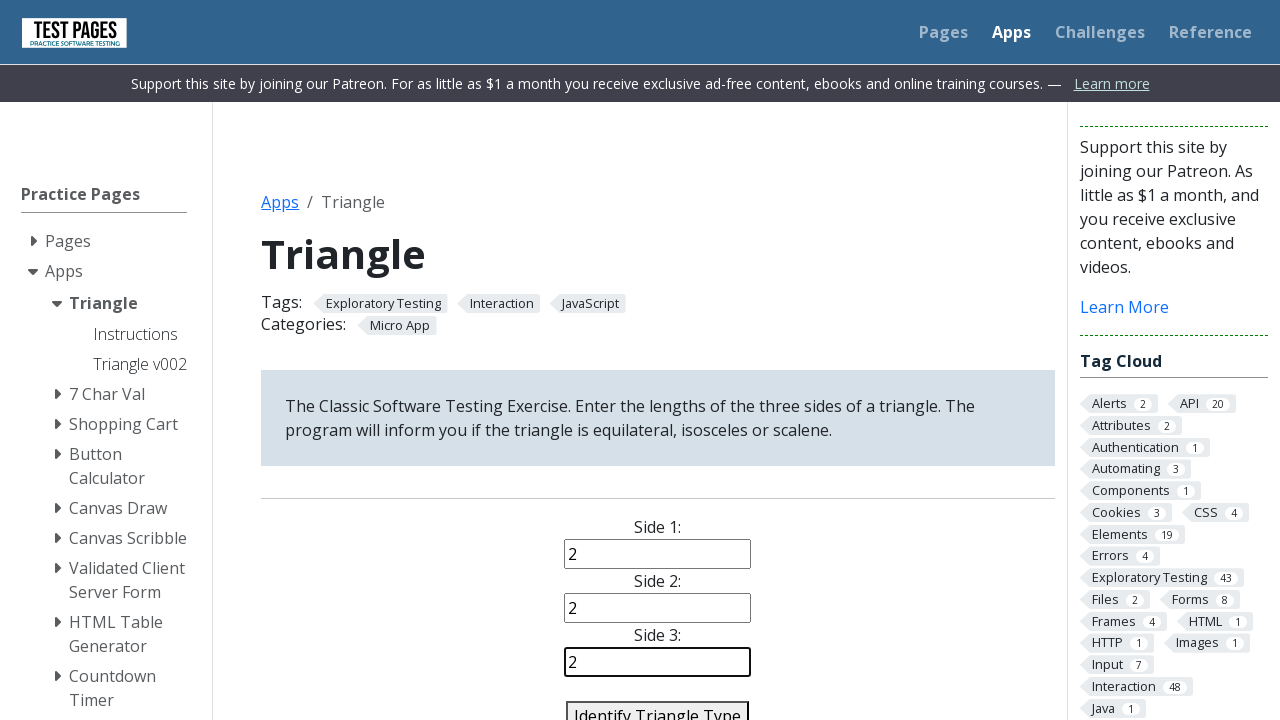

Clicked identify triangle button to analyze sides (2, 2, 2) at (658, 705) on #identify-triangle-action
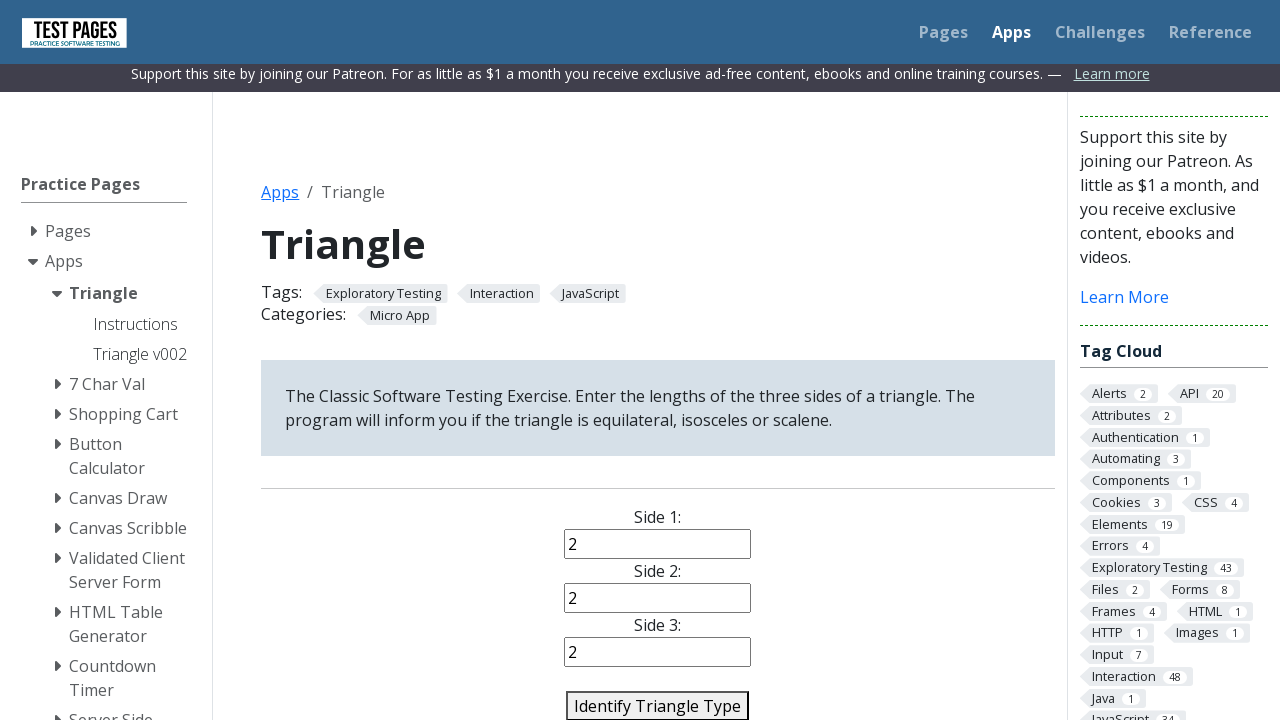

Triangle identification result loaded
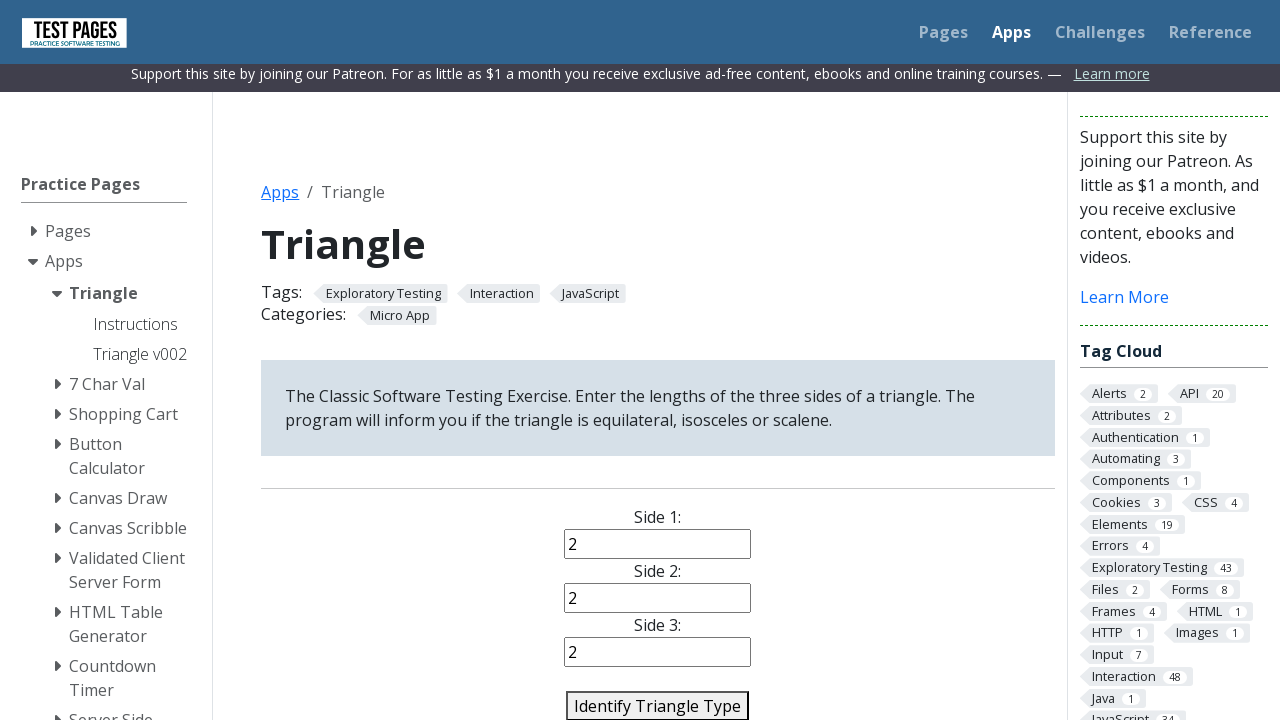

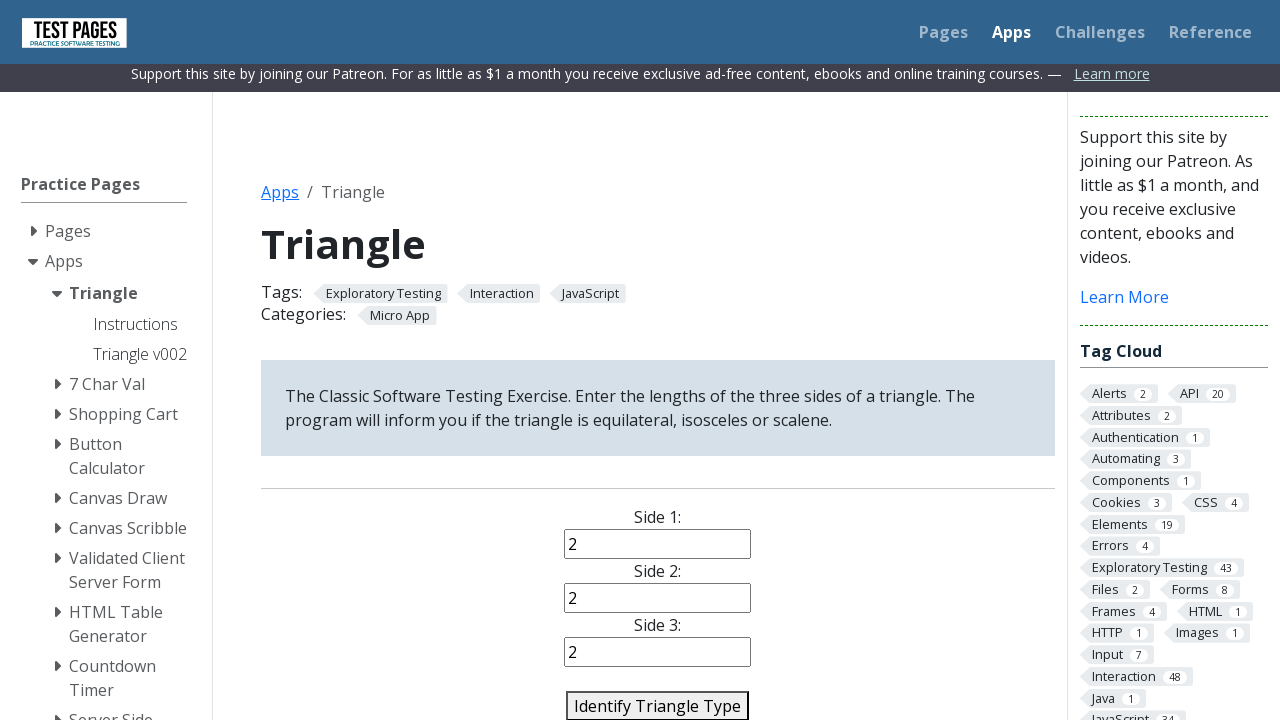